Tests checkbox functionality by checking the Senior Citizen Discount checkbox and verifying its selection state

Starting URL: https://rahulshettyacademy.com/dropdownsPractise/

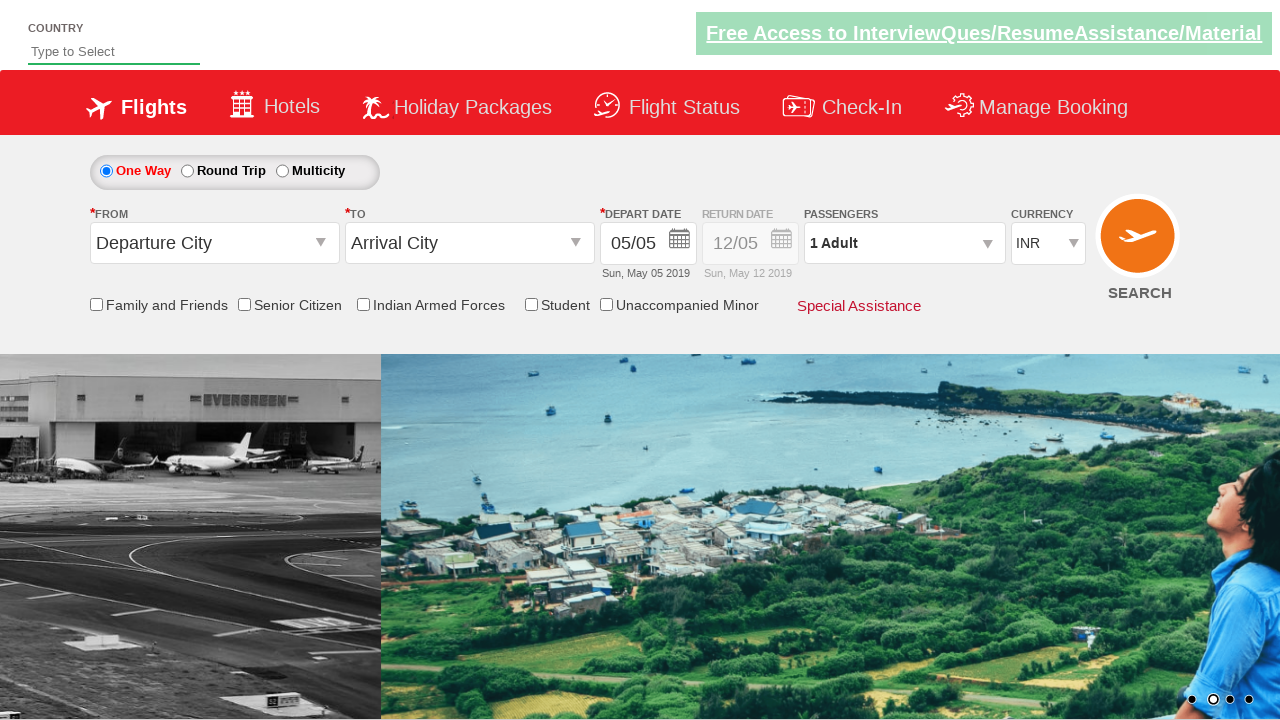

Checked initial state of Senior Citizen Discount checkbox
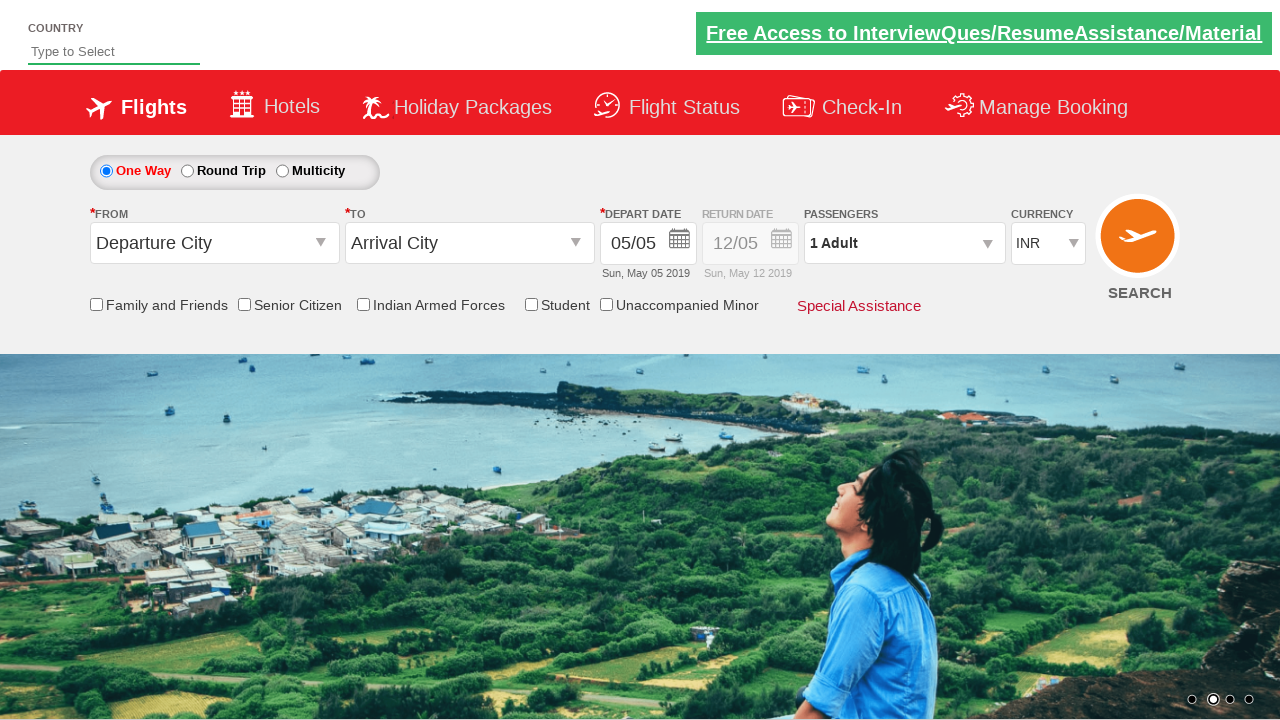

Clicked Senior Citizen Discount checkbox to select it at (244, 304) on input[id*='SeniorCitizenDiscount']
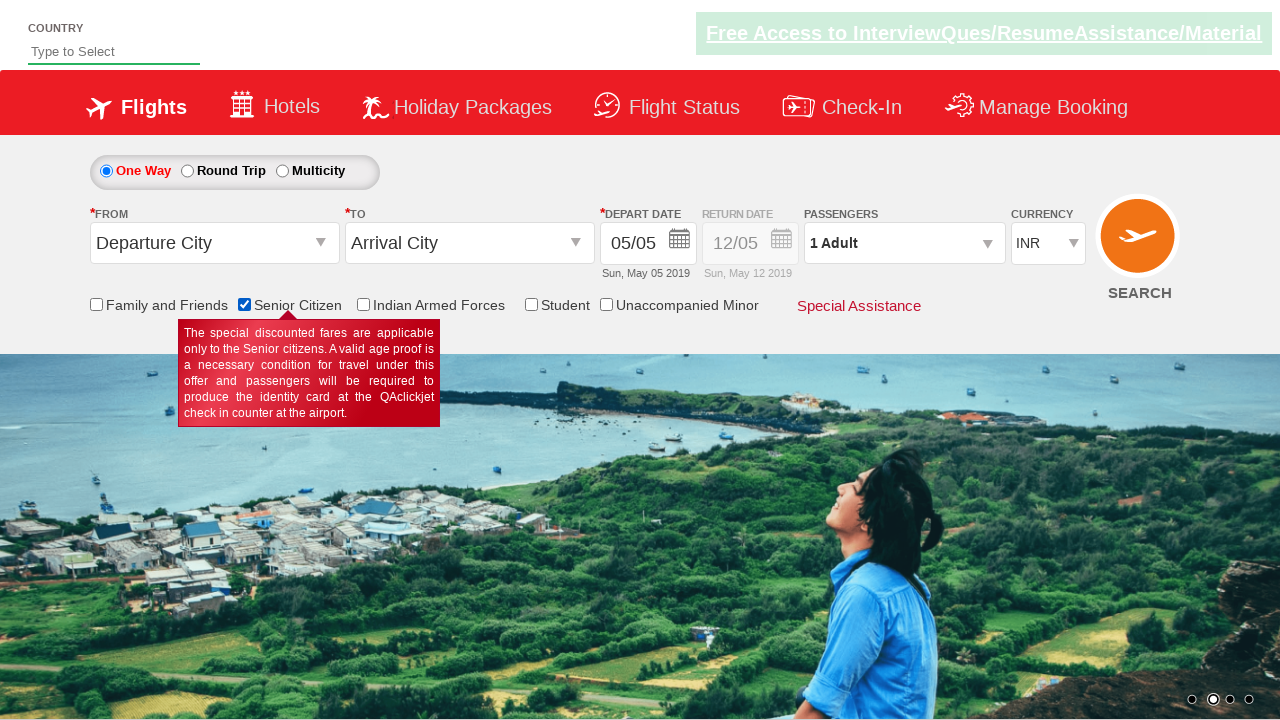

Verified Senior Citizen Discount checkbox is now selected
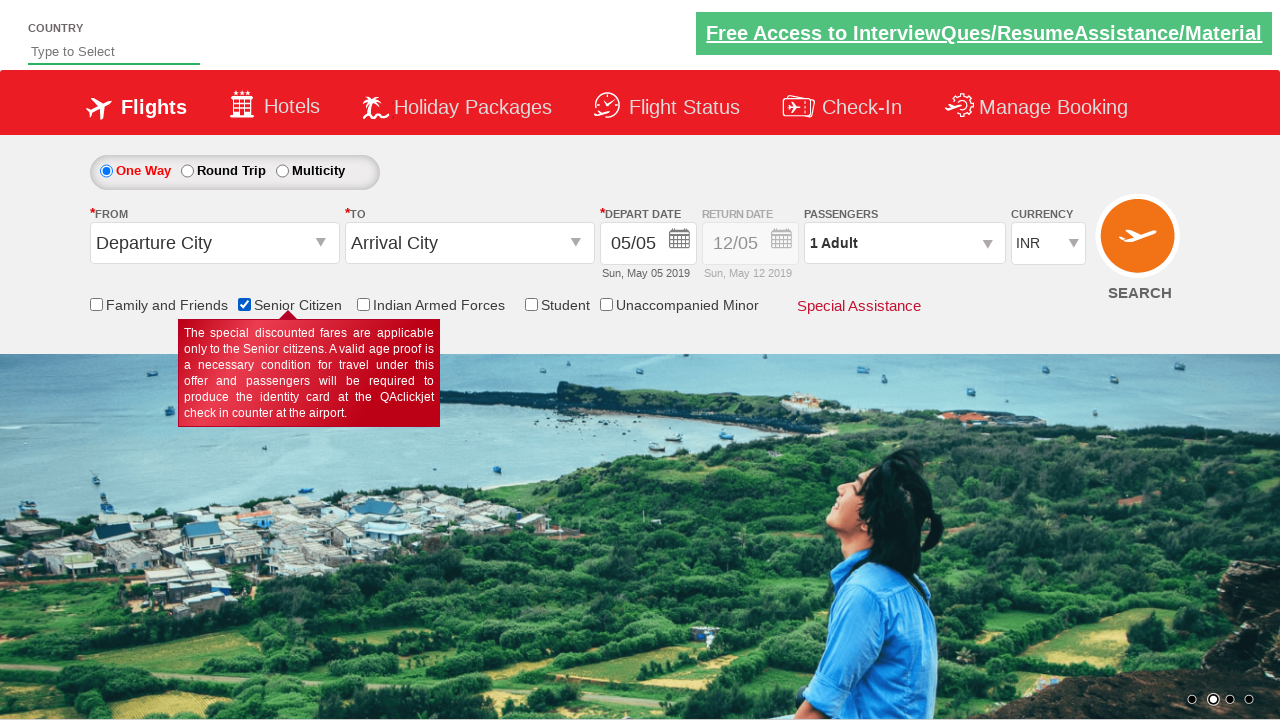

Counted total number of checkboxes on the page
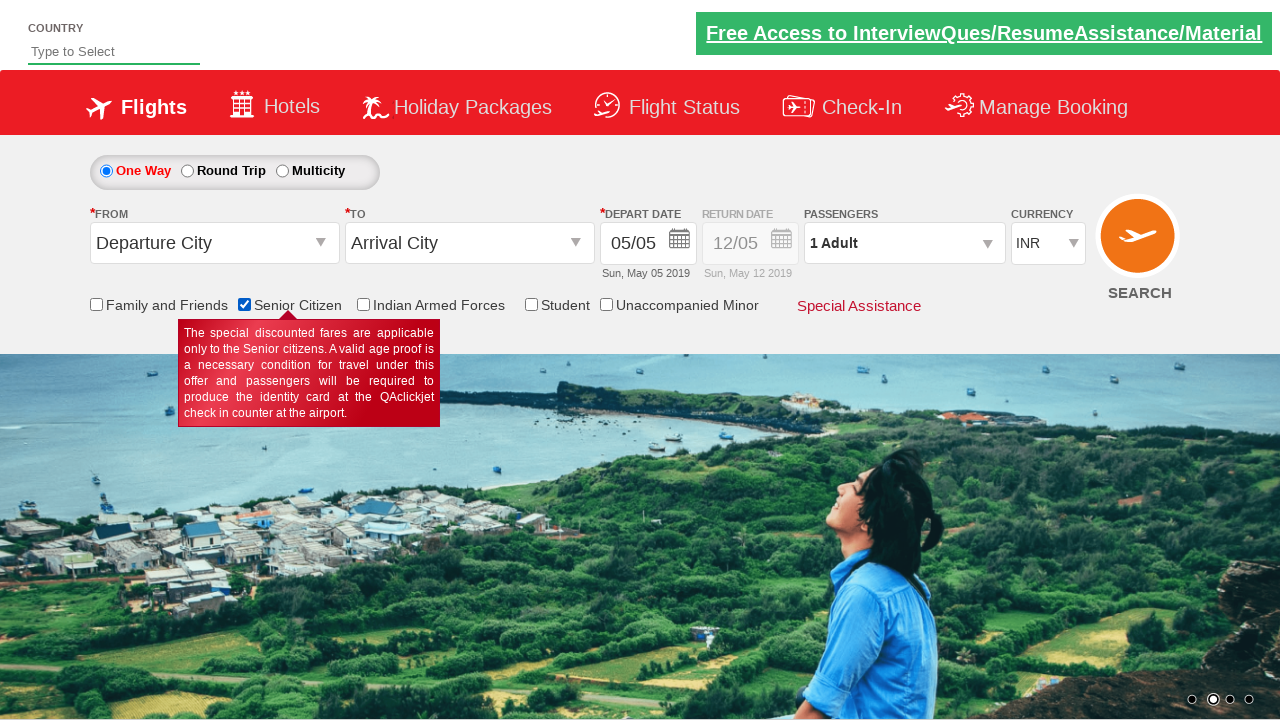

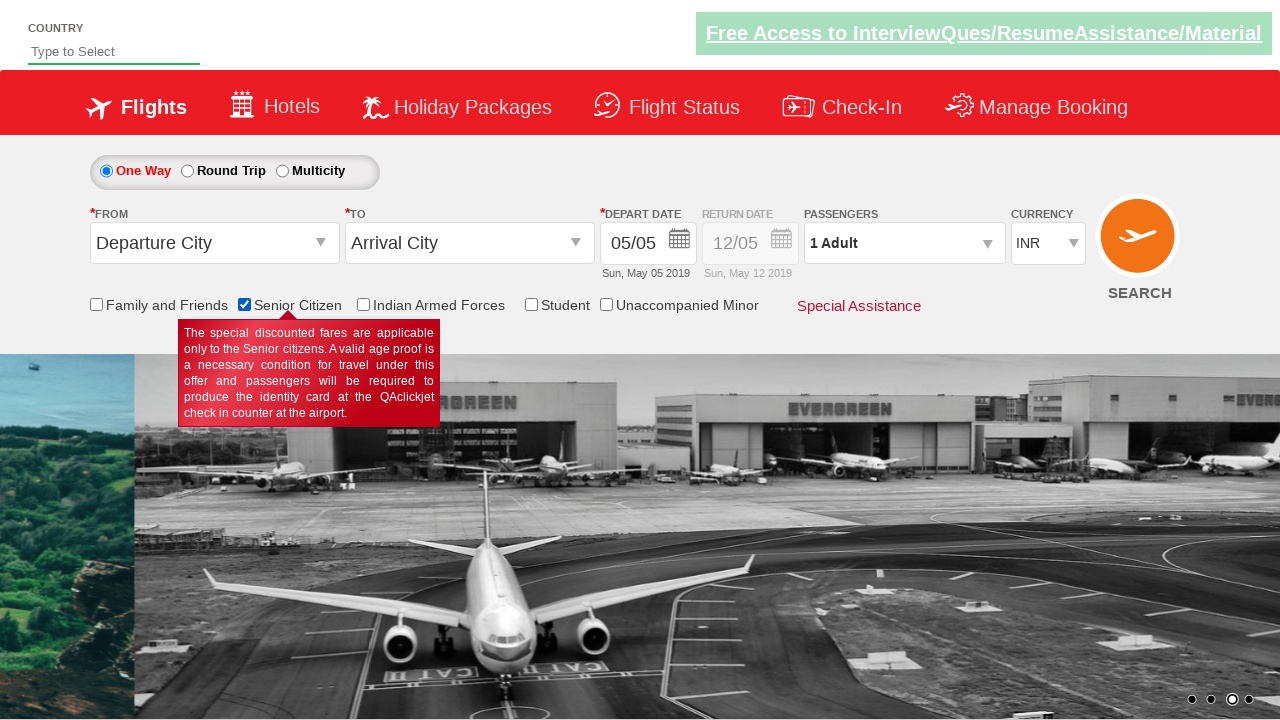